Clicks an alert button and retrieves the text from the JavaScript alert popup

Starting URL: http://omayo.blogspot.com/

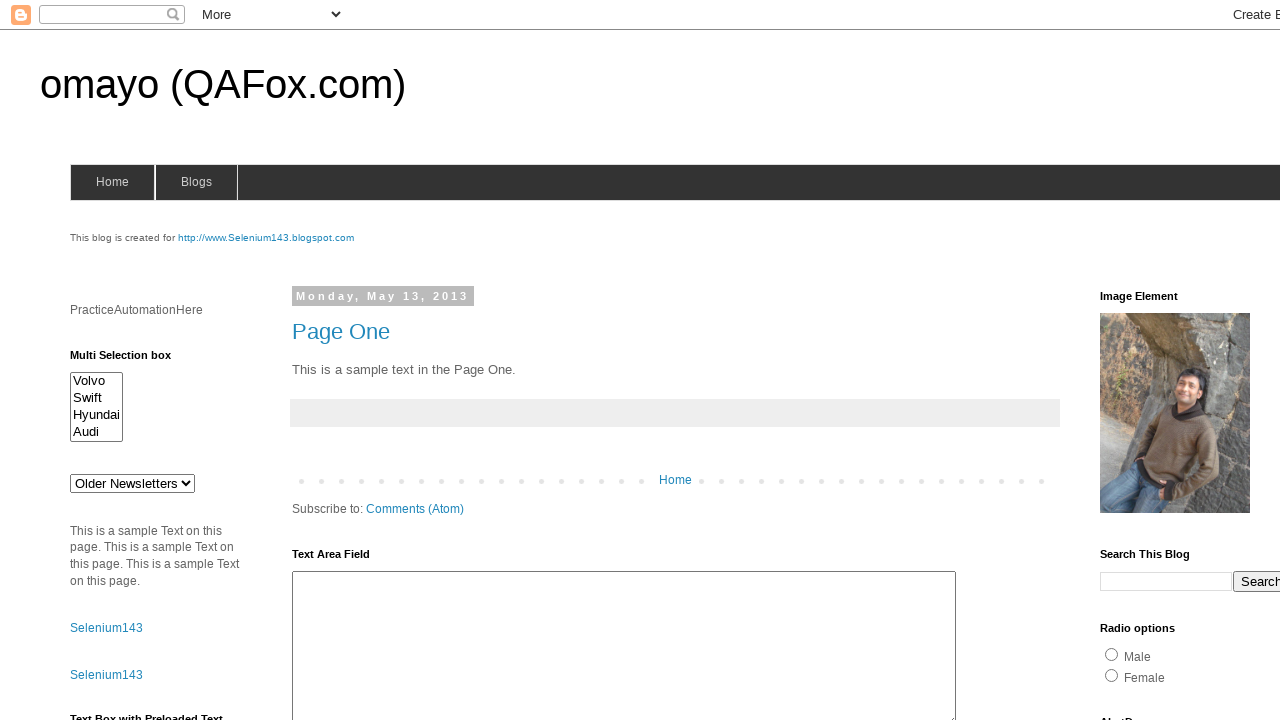

Clicked the alert button with id 'alert1' at (1154, 361) on xpath=//input[@id='alert1']
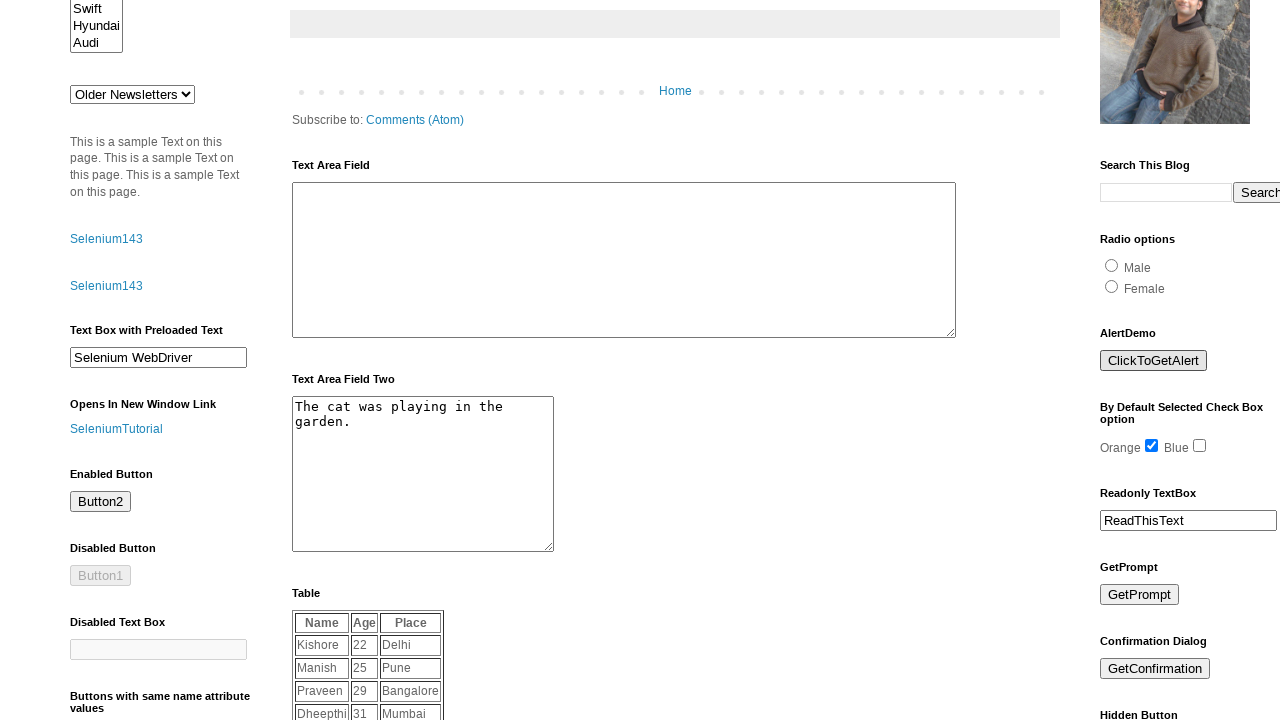

Alert dialog handled - message printed and accepted
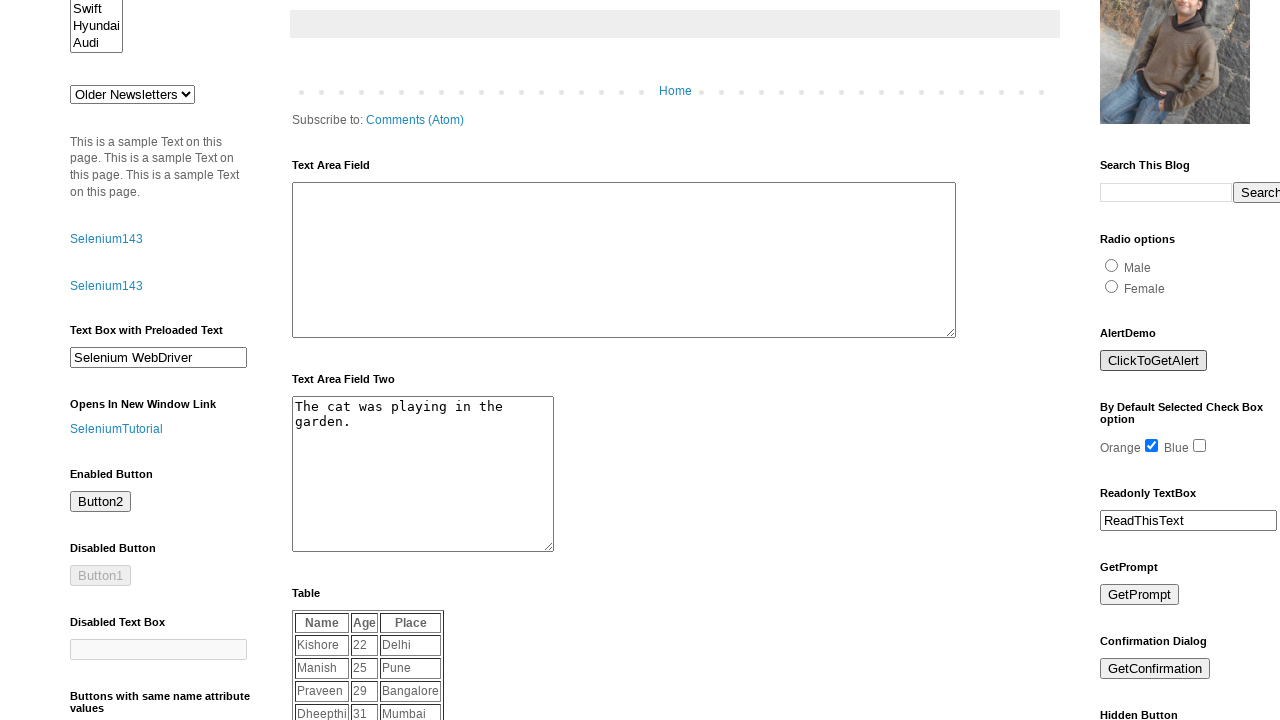

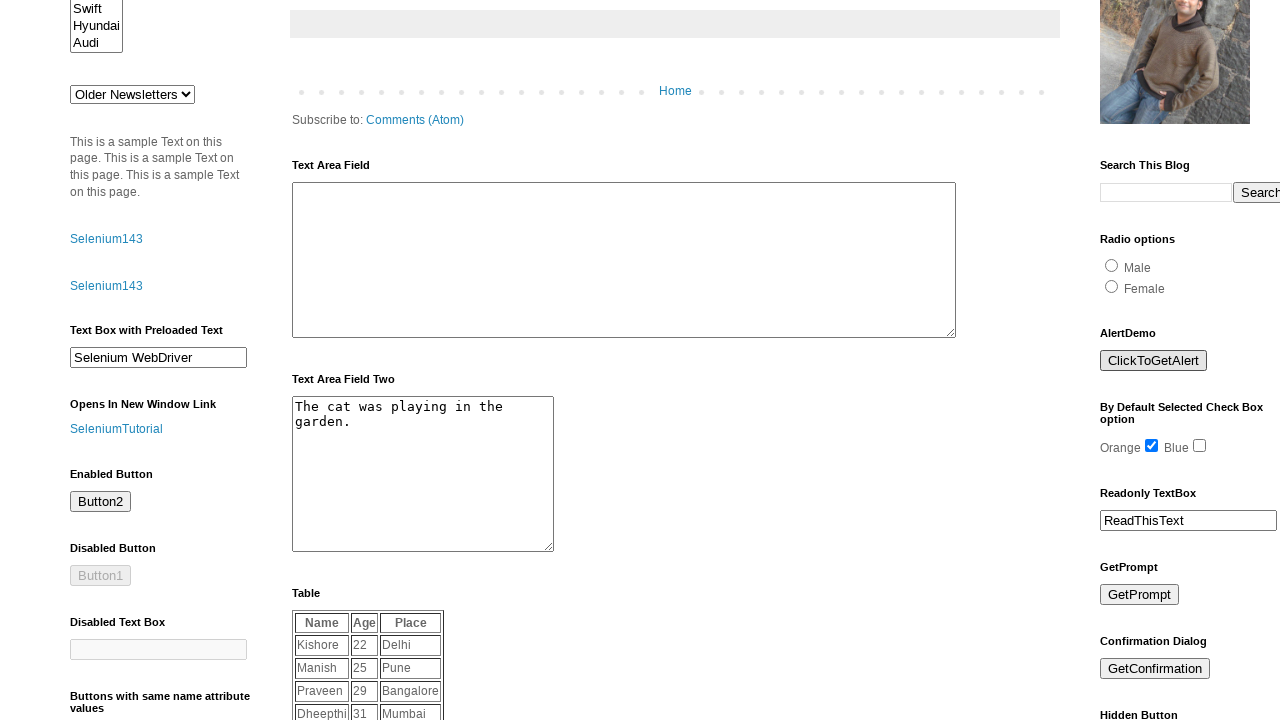